Tests calculator functionality by clicking on number buttons (5 and 6) on the calculator interface

Starting URL: http://www.calculator.net/

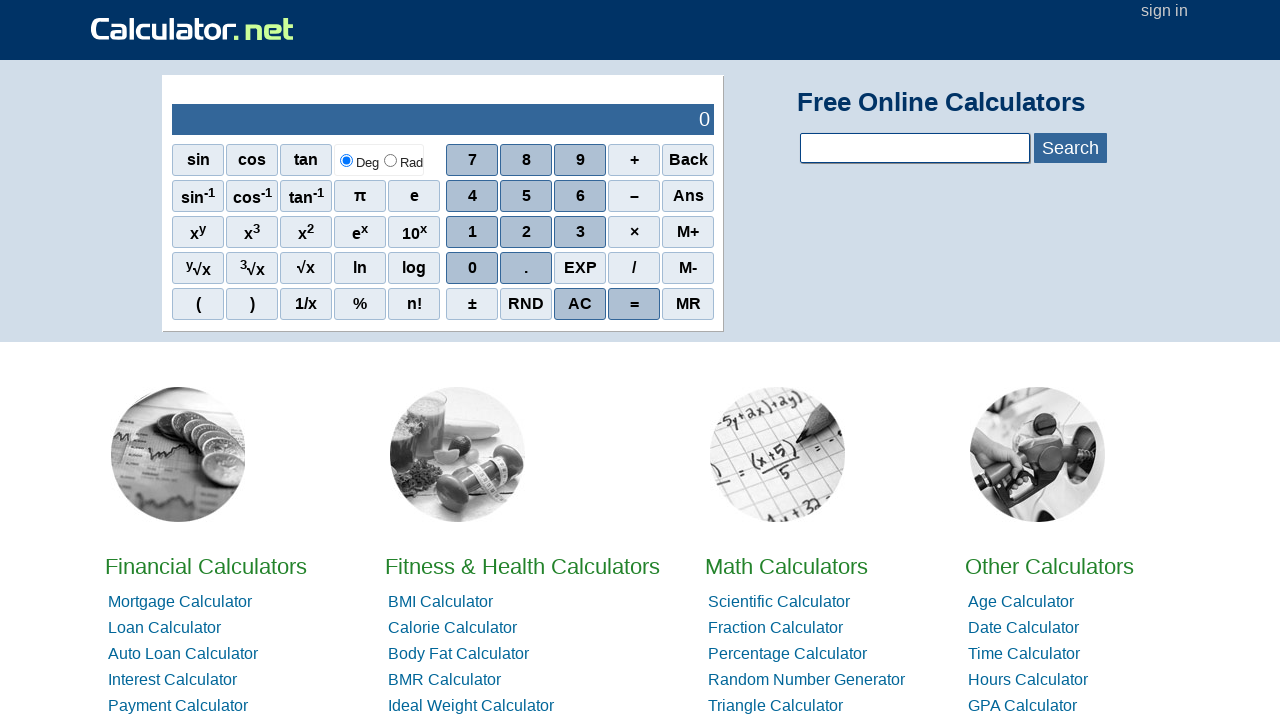

Waited for number 5 button to be visible
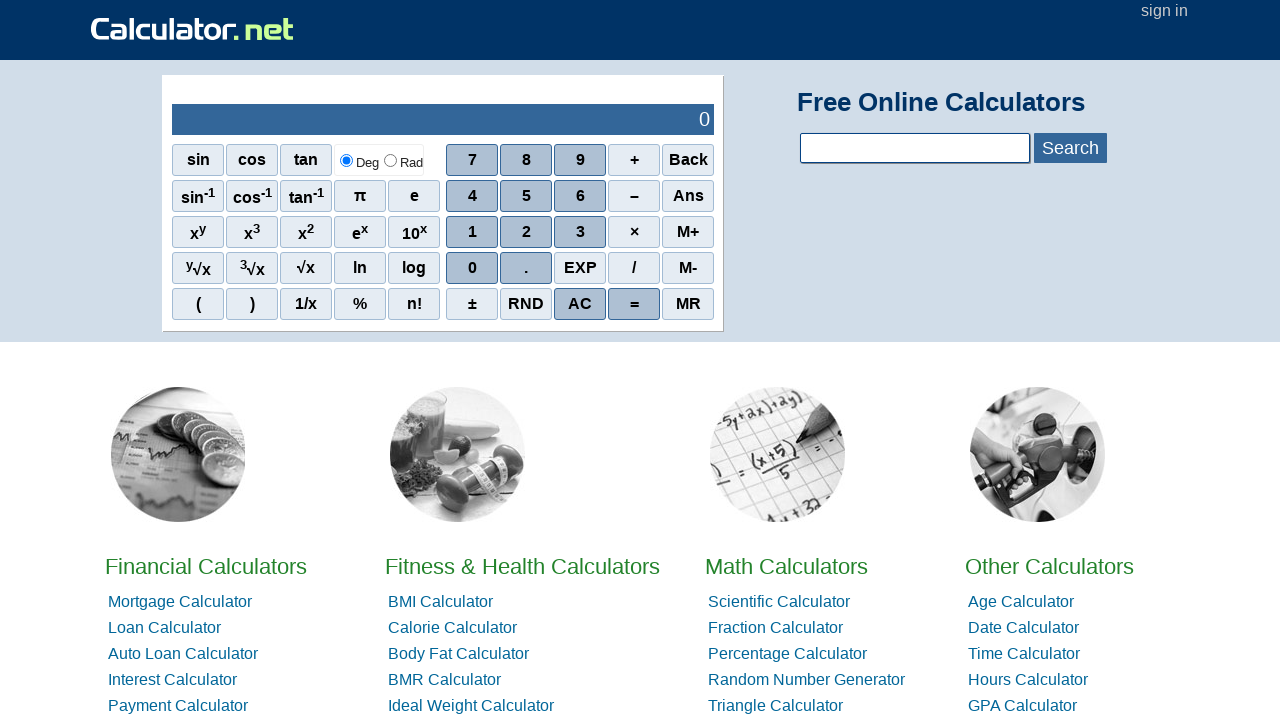

Clicked number 5 button on calculator at (526, 196) on span[onclick='r(5)']
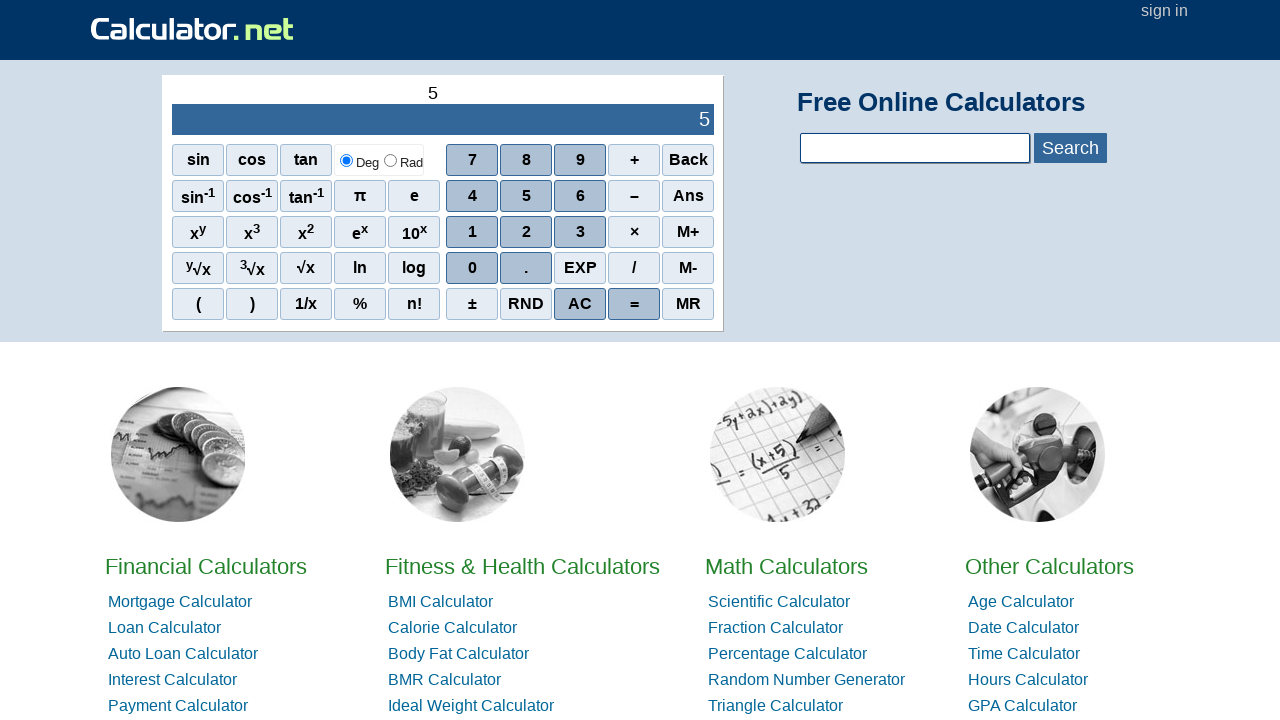

Clicked number 6 button on calculator at (580, 196) on span[onclick='r(6)']
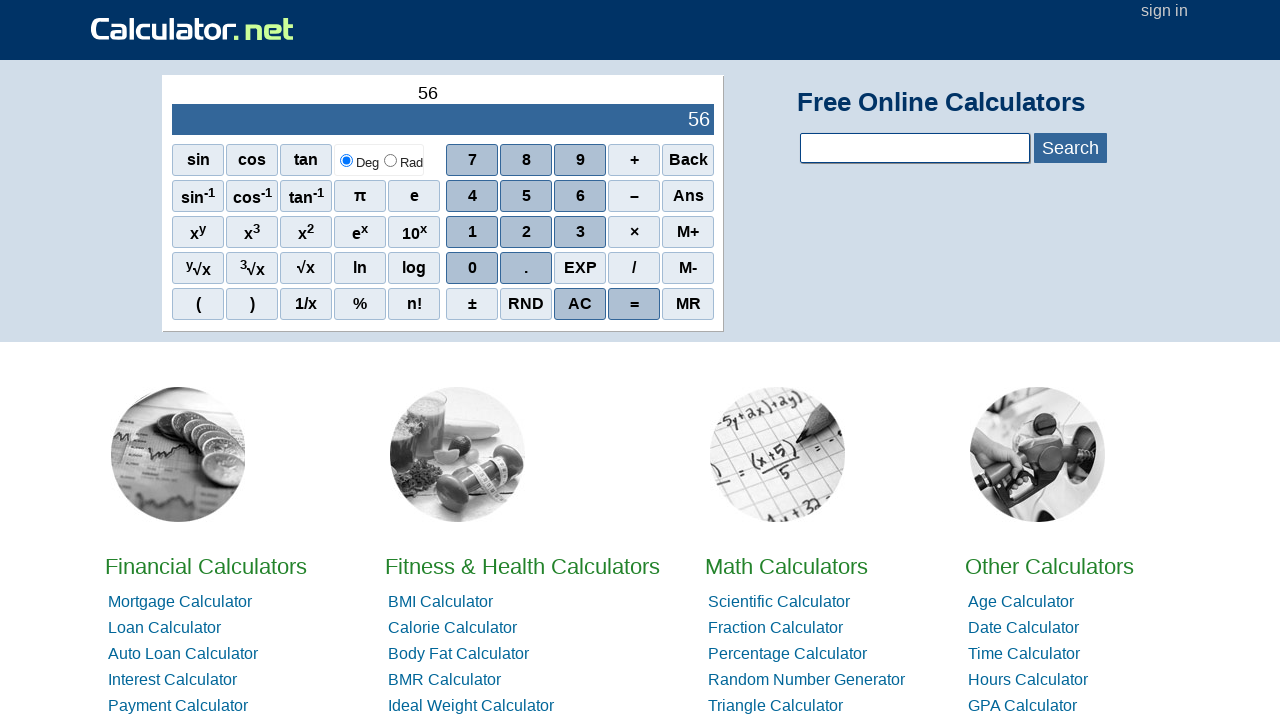

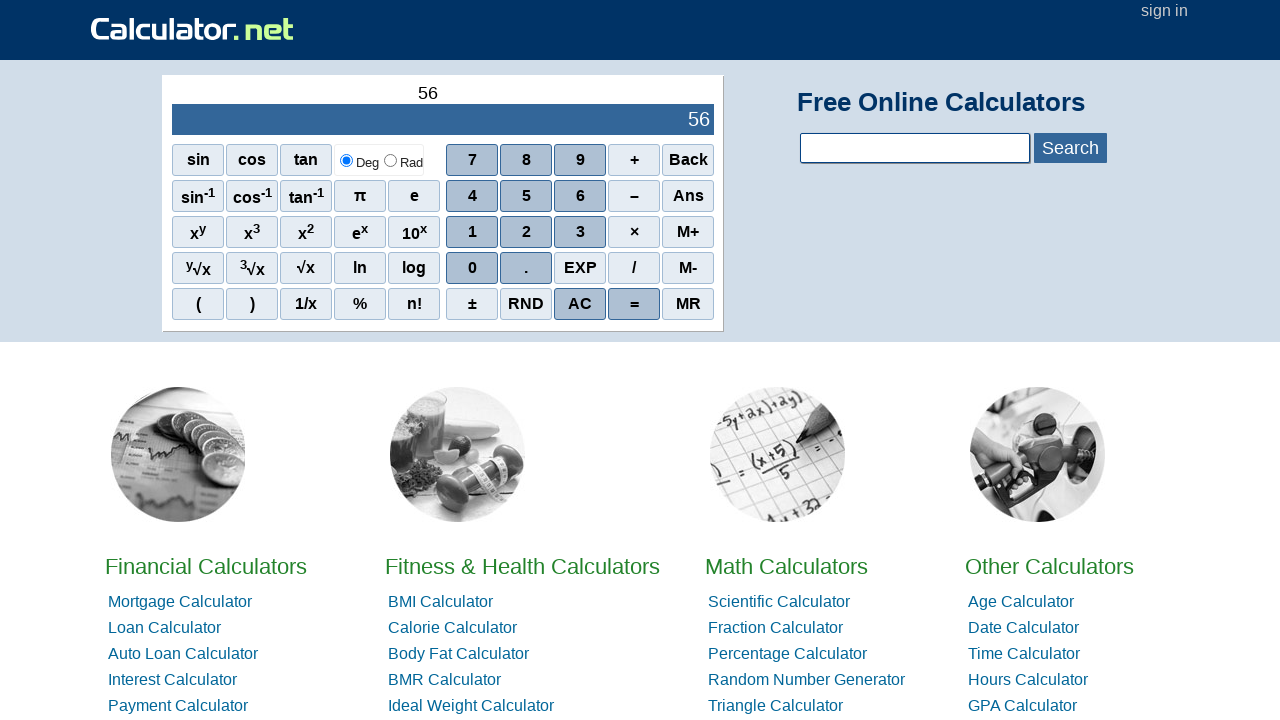